Tests checkbox functionality by selecting and deselecting the first checkbox, verifying its state, and counting total checkboxes on the page

Starting URL: http://qaclickacademy.com/practice.php

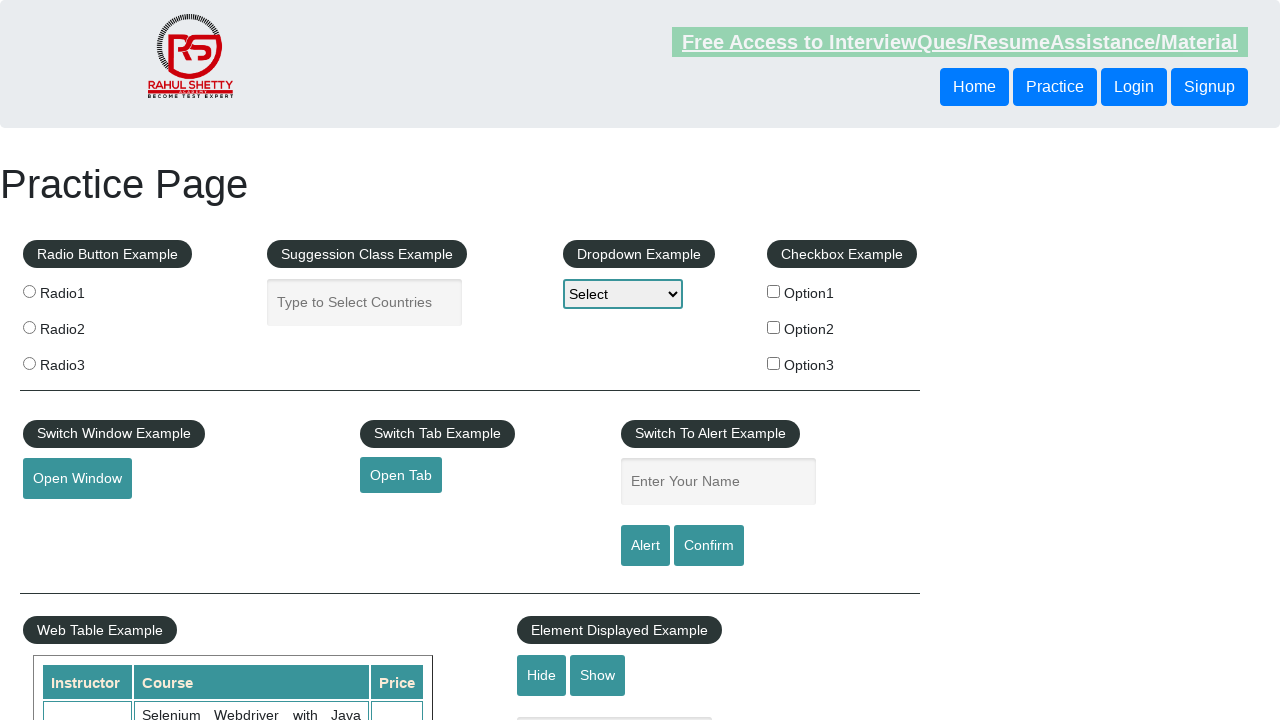

Clicked first checkbox to select it at (774, 291) on #checkBoxOption1
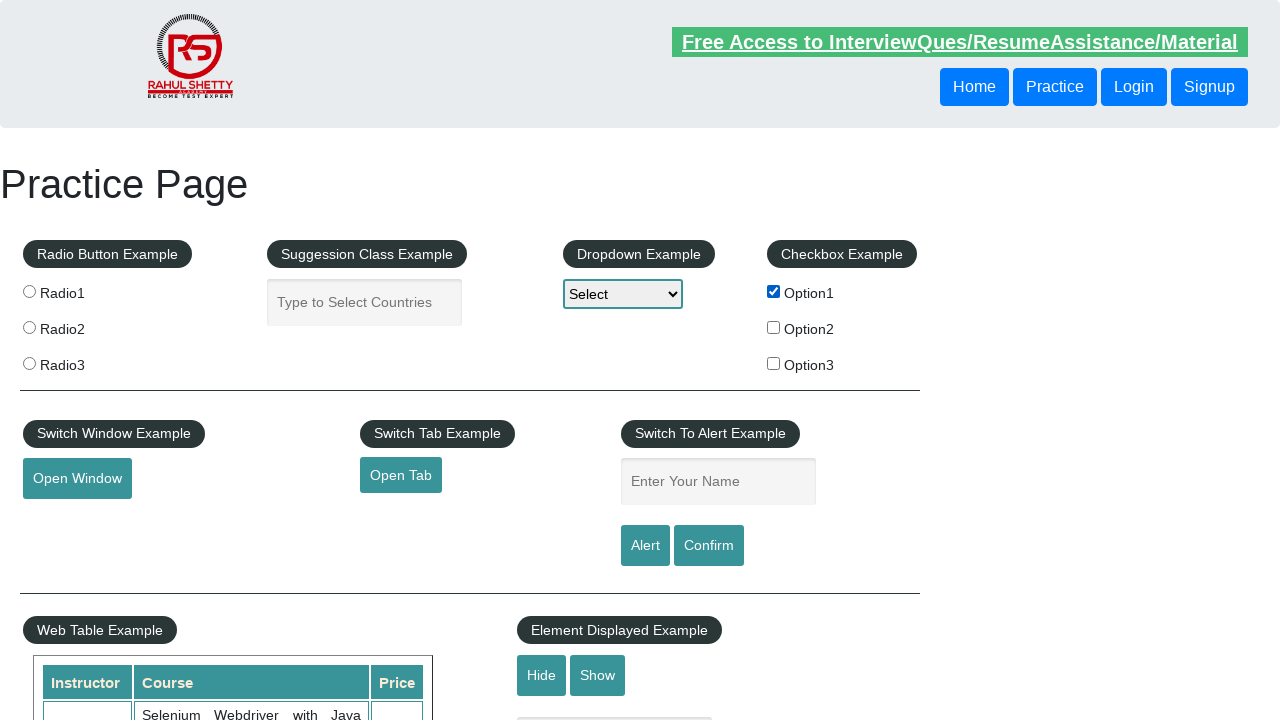

Verified first checkbox is selected
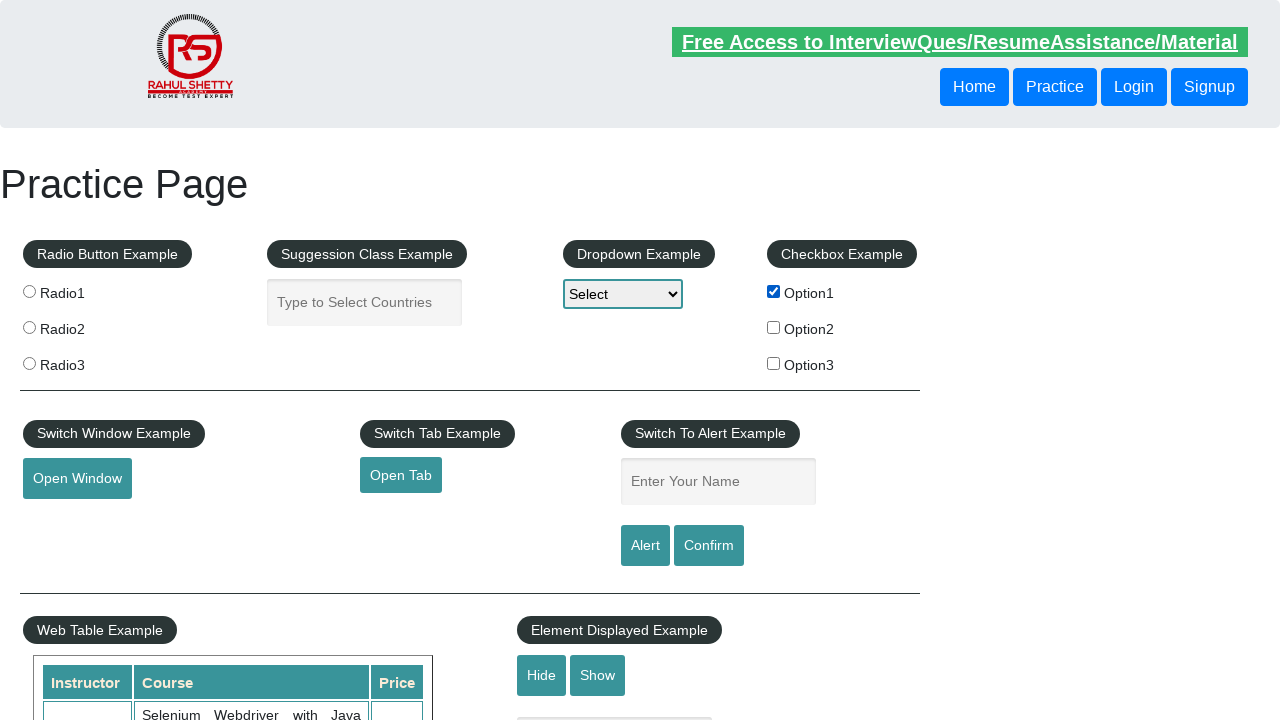

Clicked first checkbox again to deselect it at (774, 291) on #checkBoxOption1
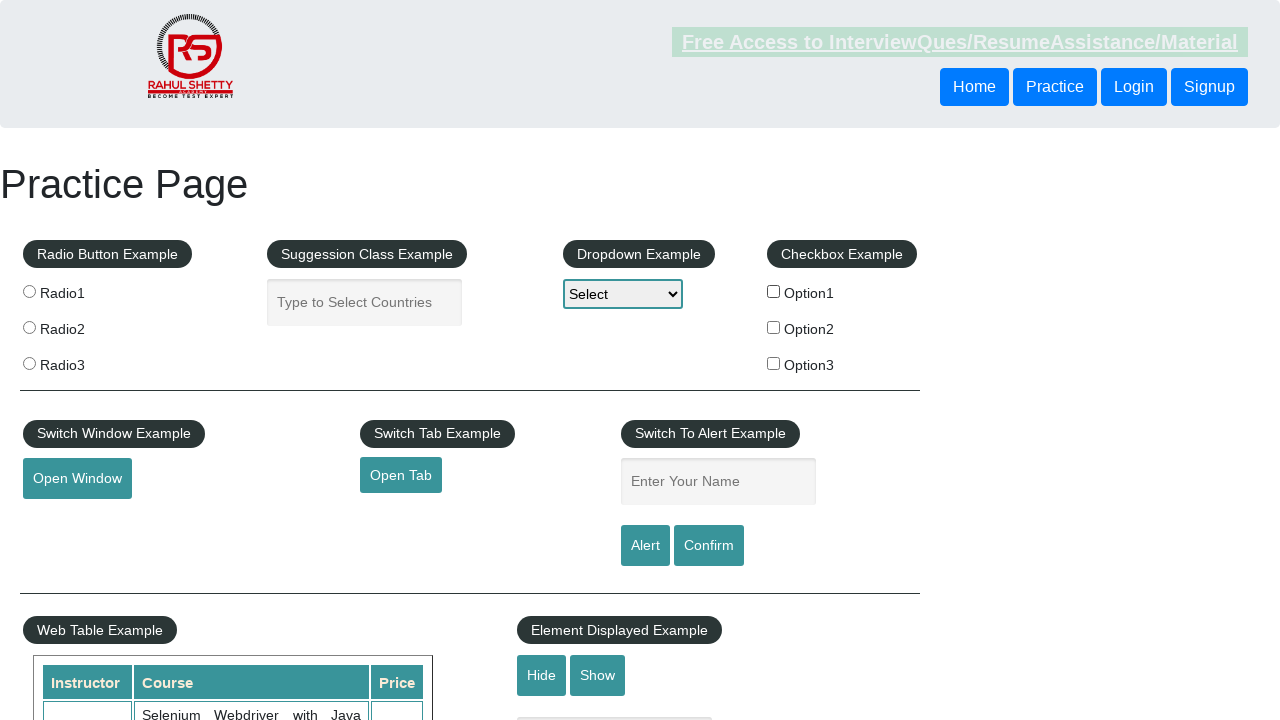

Verified first checkbox is deselected
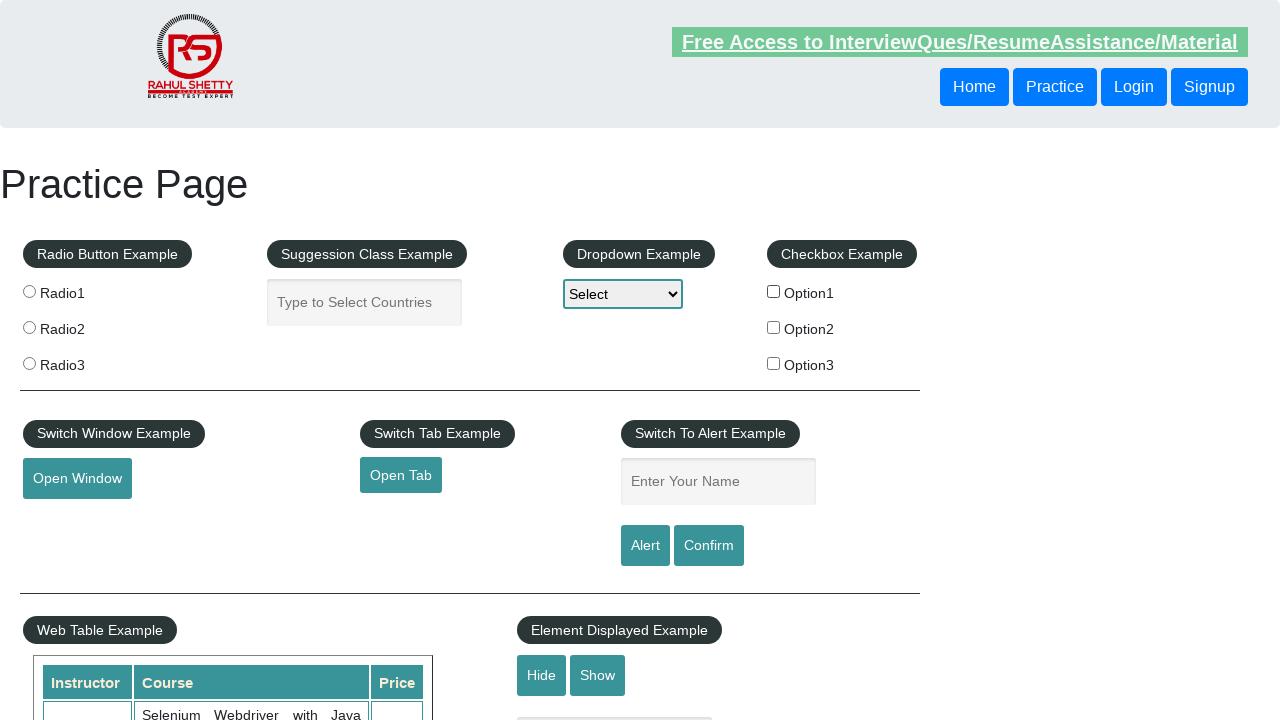

Counted total checkboxes on page: 3
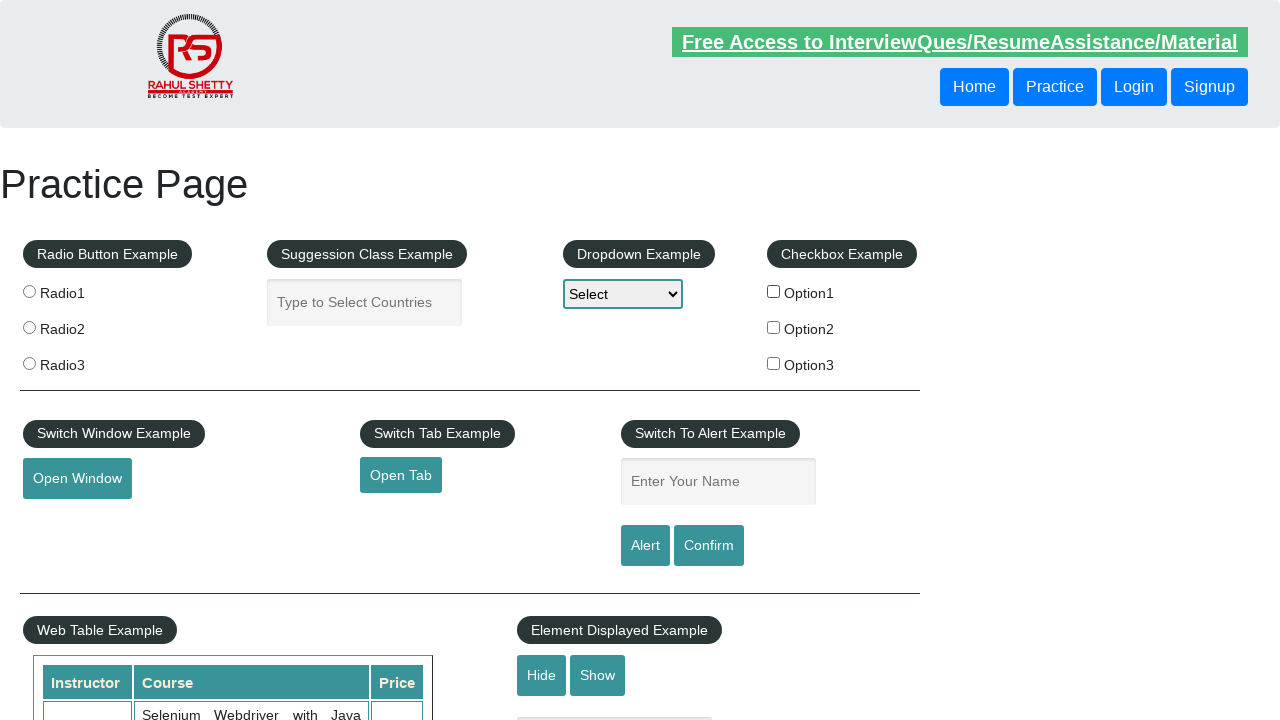

Printed checkbox count result: 3
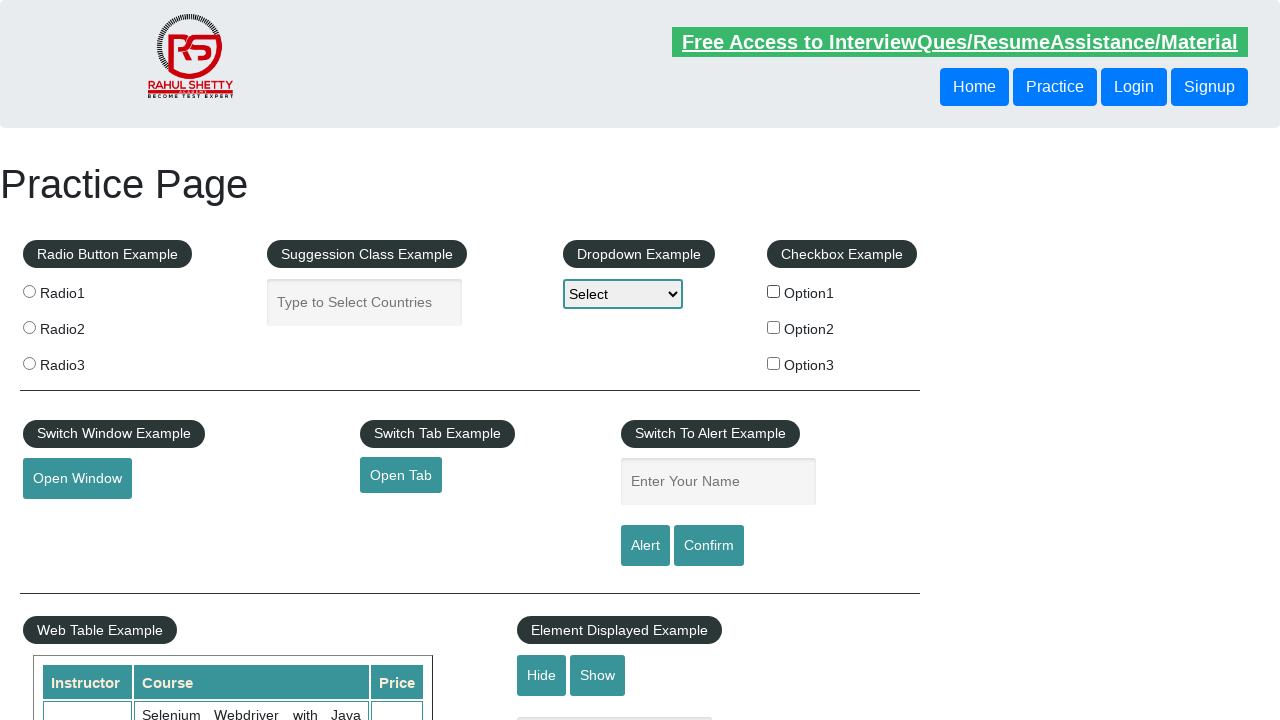

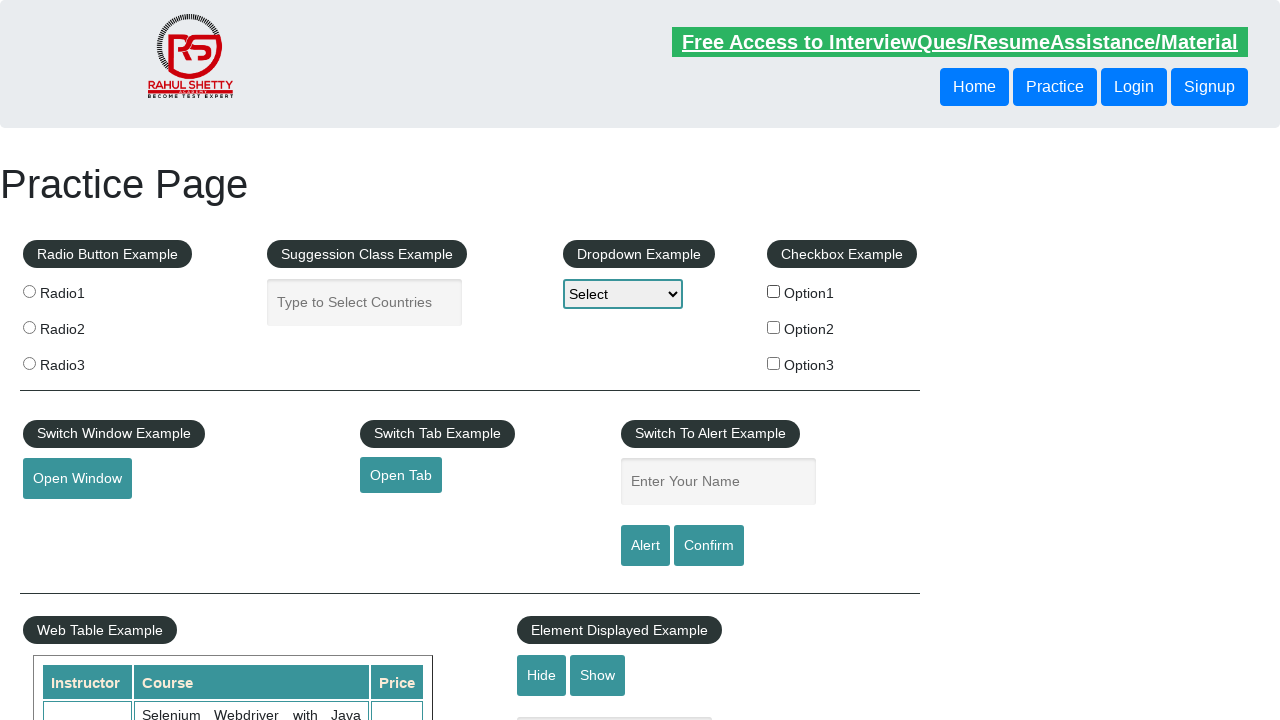